Tests an explicit wait scenario where the script waits for a price to change to $100, then clicks a book button, calculates a mathematical formula based on a displayed value, enters the result, and submits the form.

Starting URL: http://suninjuly.github.io/explicit_wait2.html

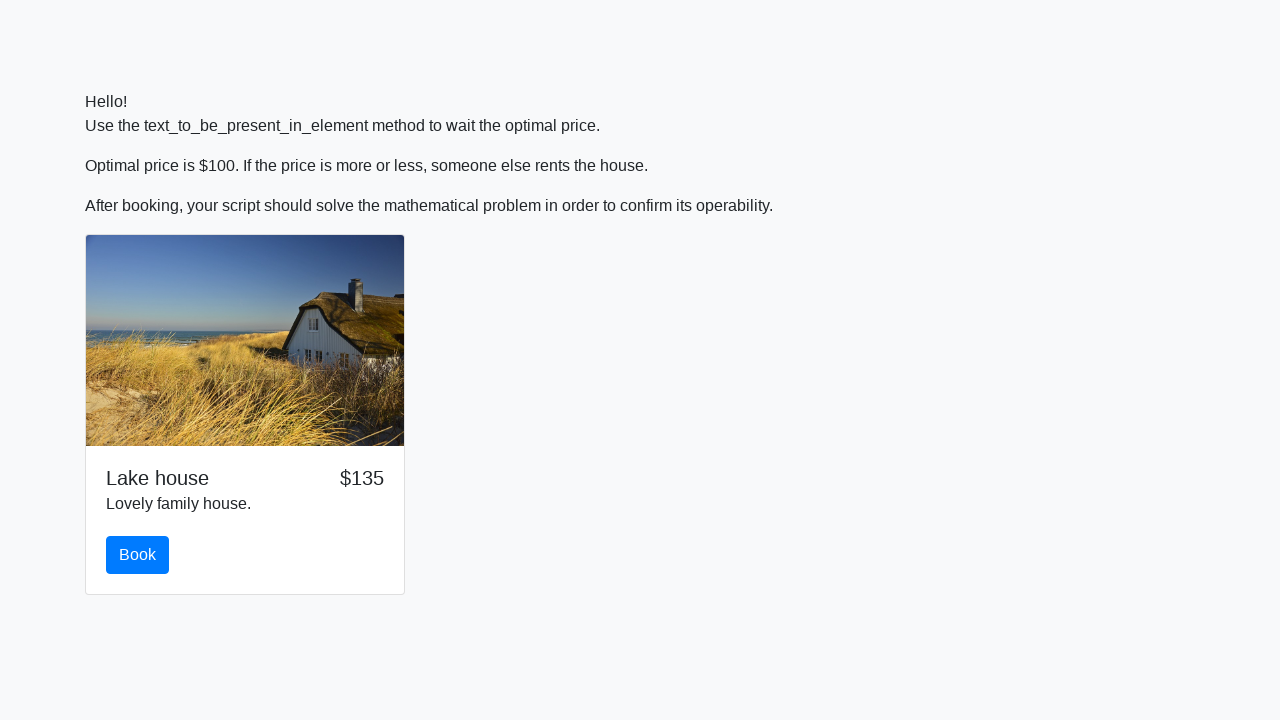

Waited for price to change to $100
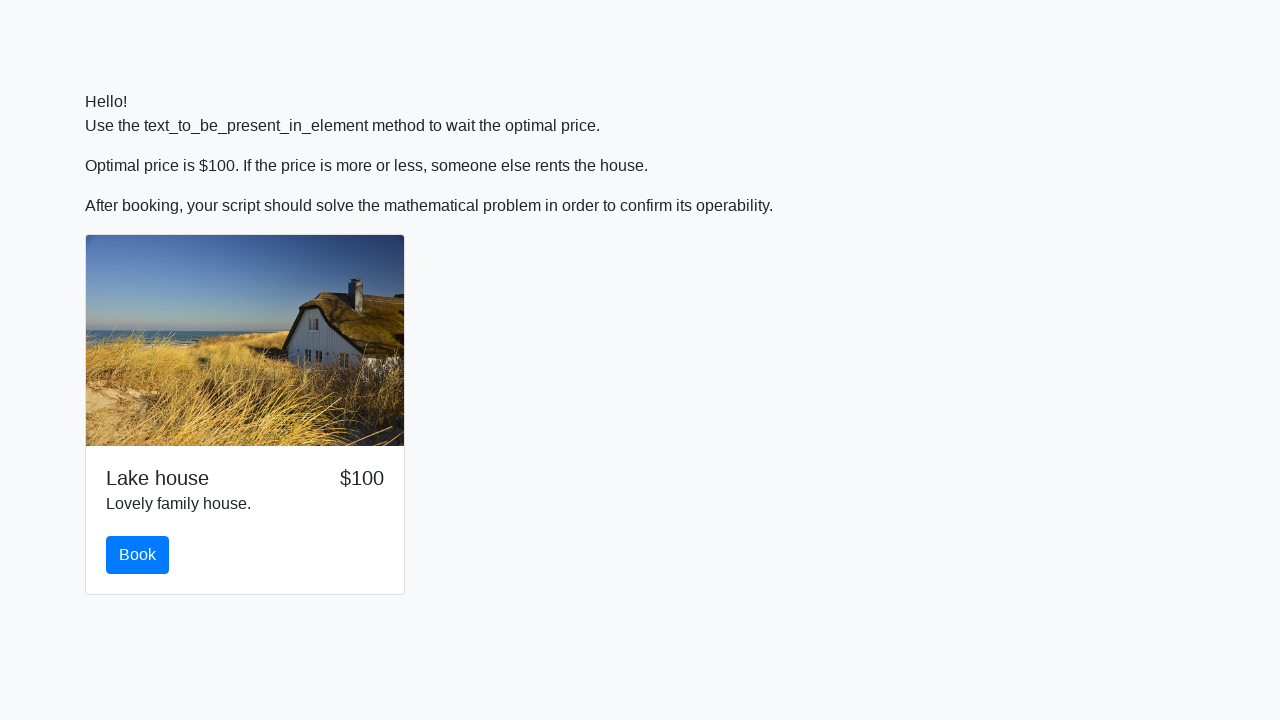

Clicked the book button at (138, 555) on #book
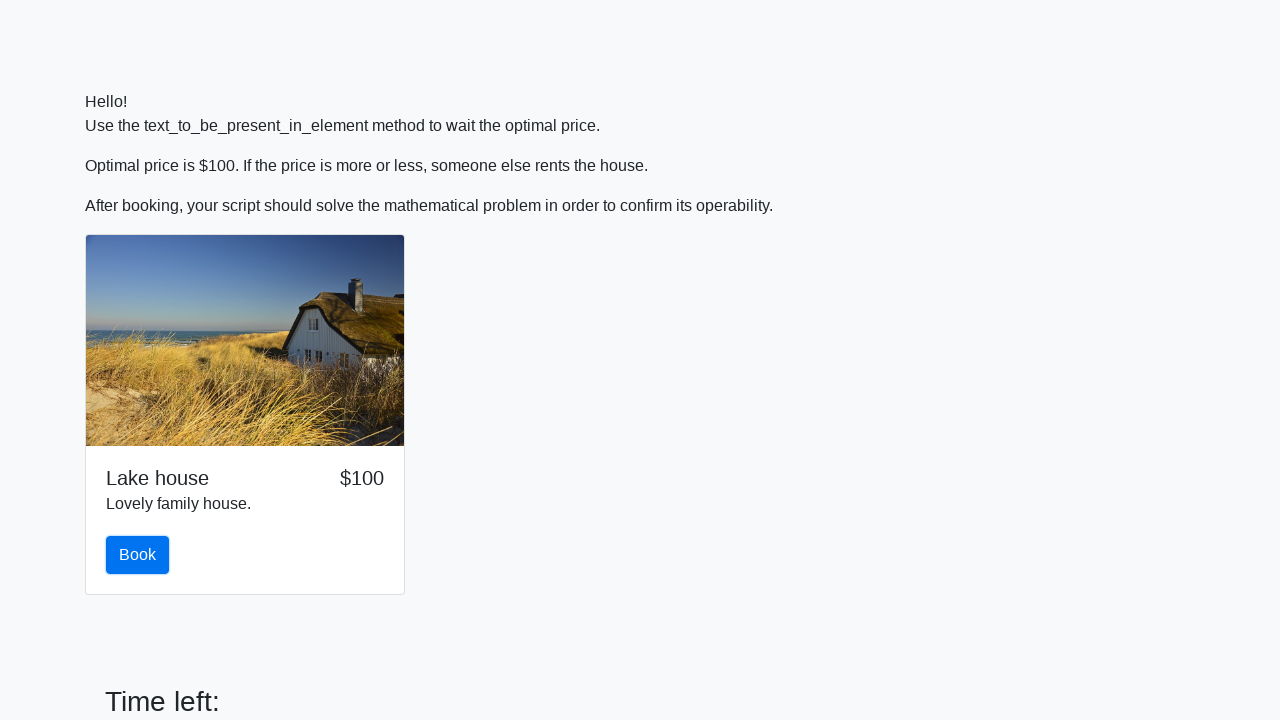

Retrieved x value from input_value element: 23
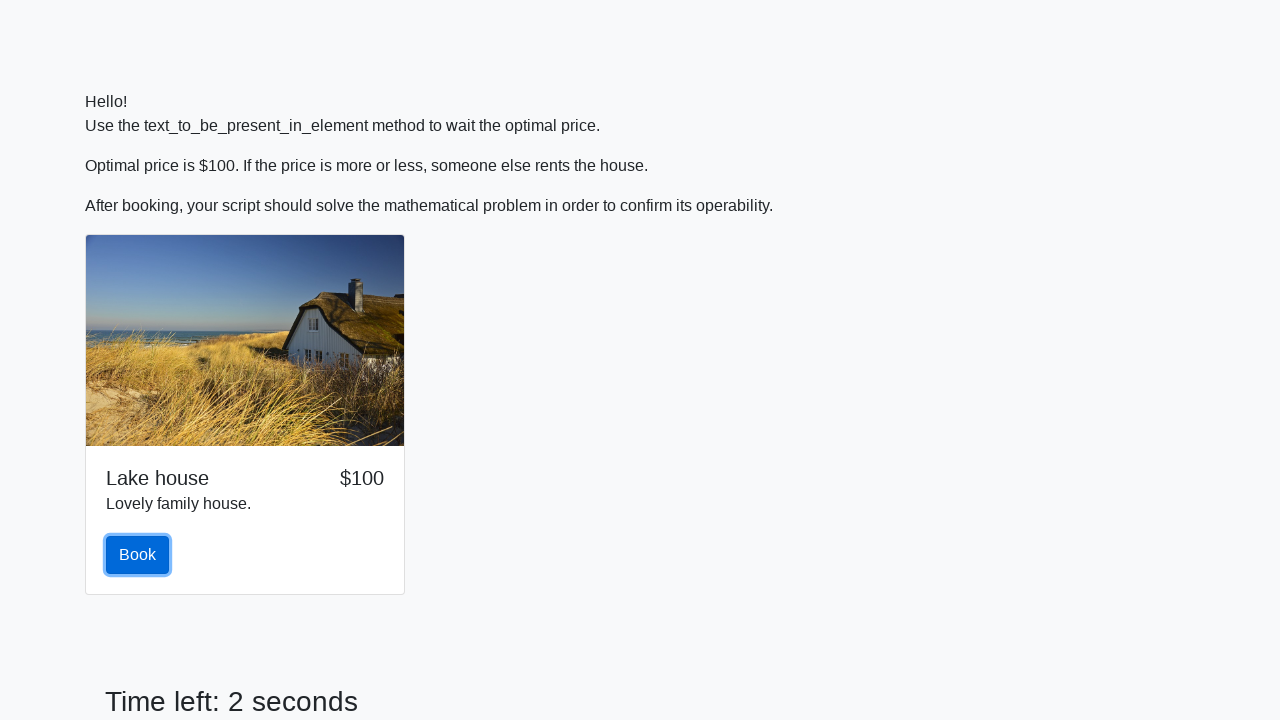

Calculated mathematical formula result: 2.3179312215110865
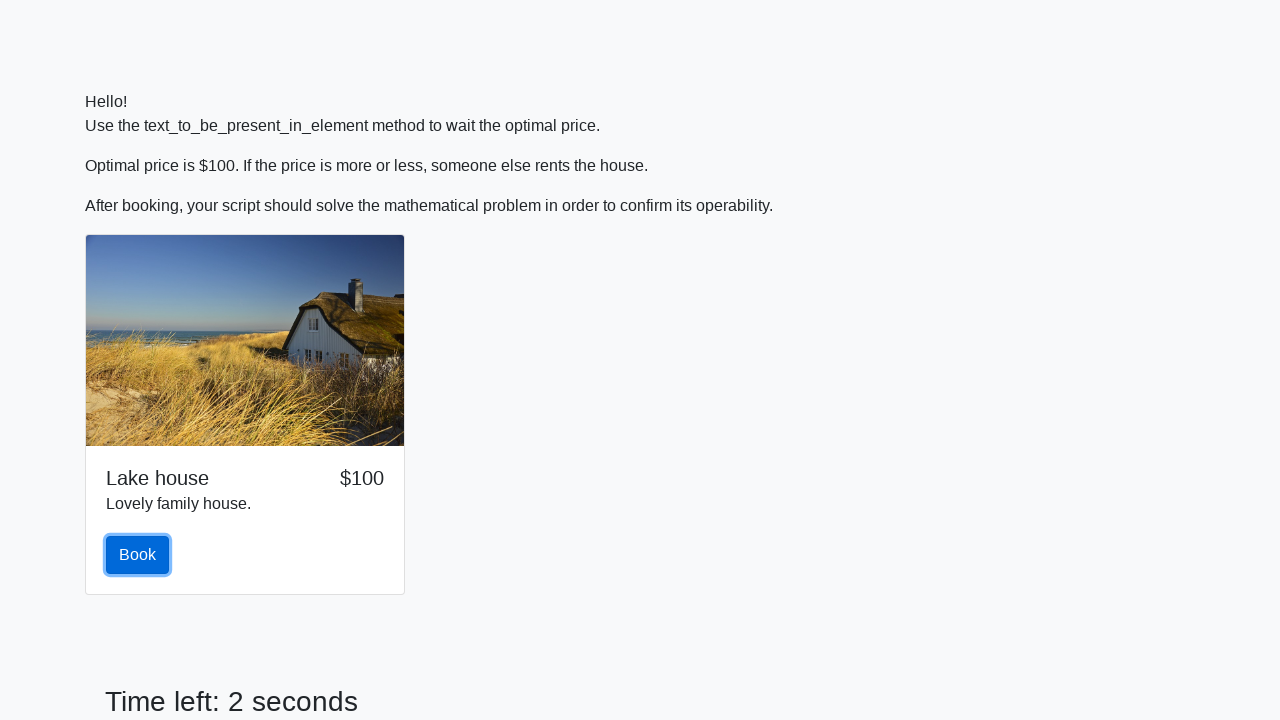

Filled answer field with calculated result: 2.3179312215110865 on #answer
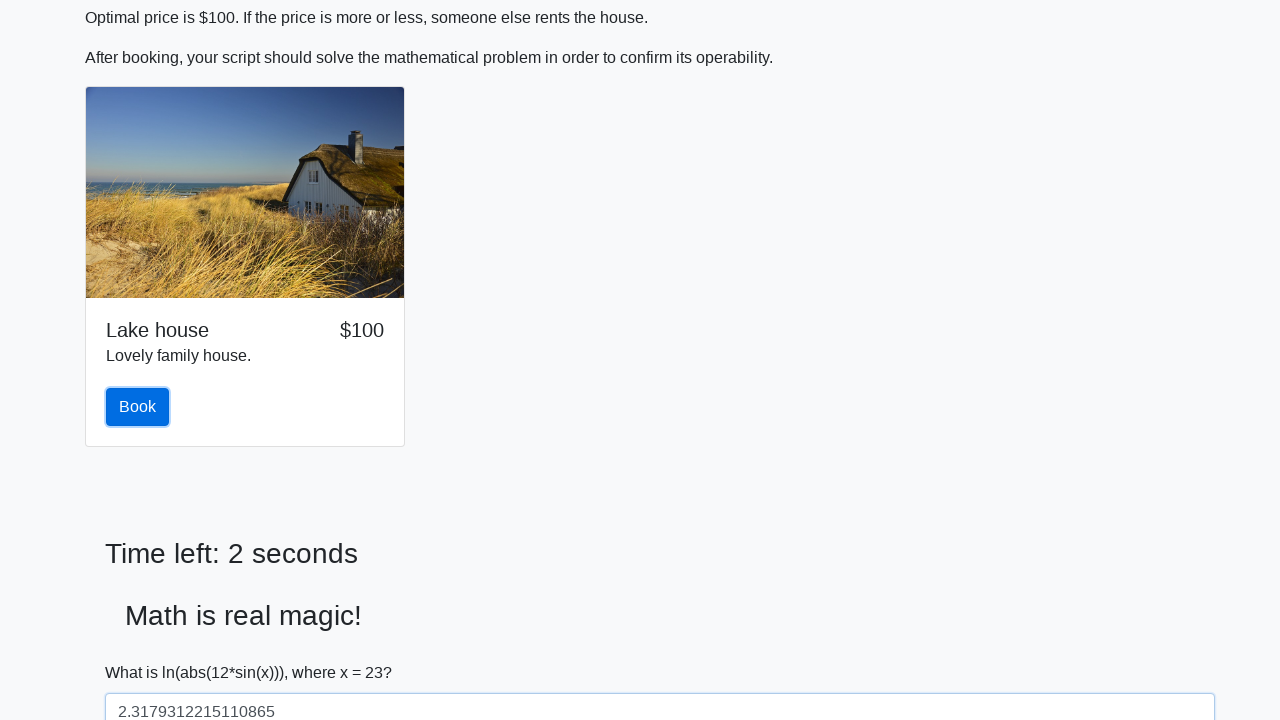

Clicked the solve button to submit the form at (143, 651) on #solve
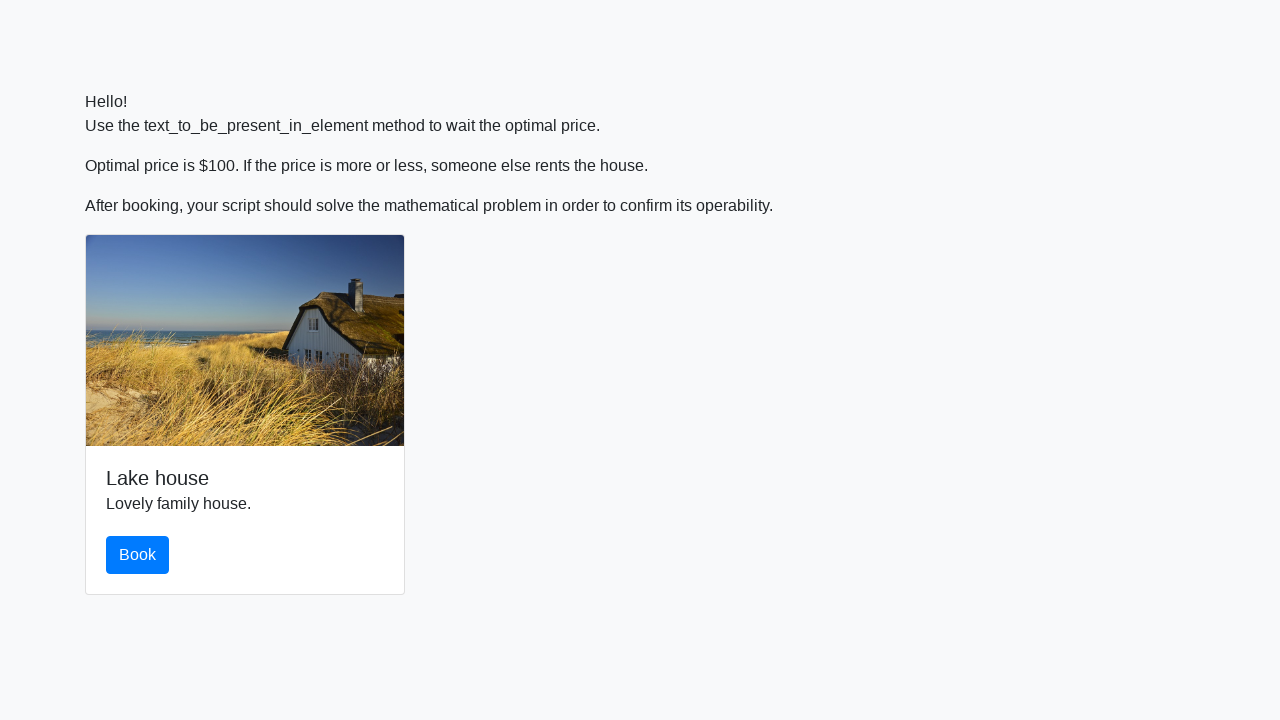

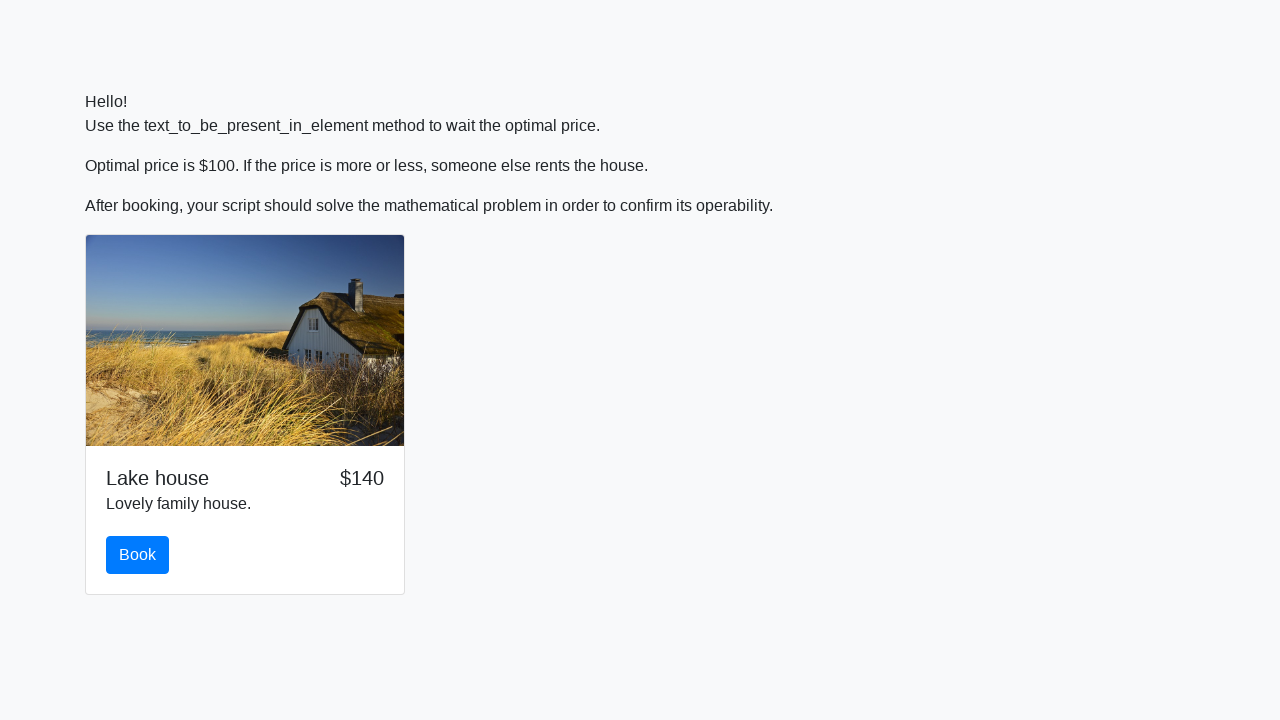